Tests user registration flow by filling zip code, continuing to registration form, filling user details and completing signup

Starting URL: https://www.sharelane.com/cgi-bin/register.py

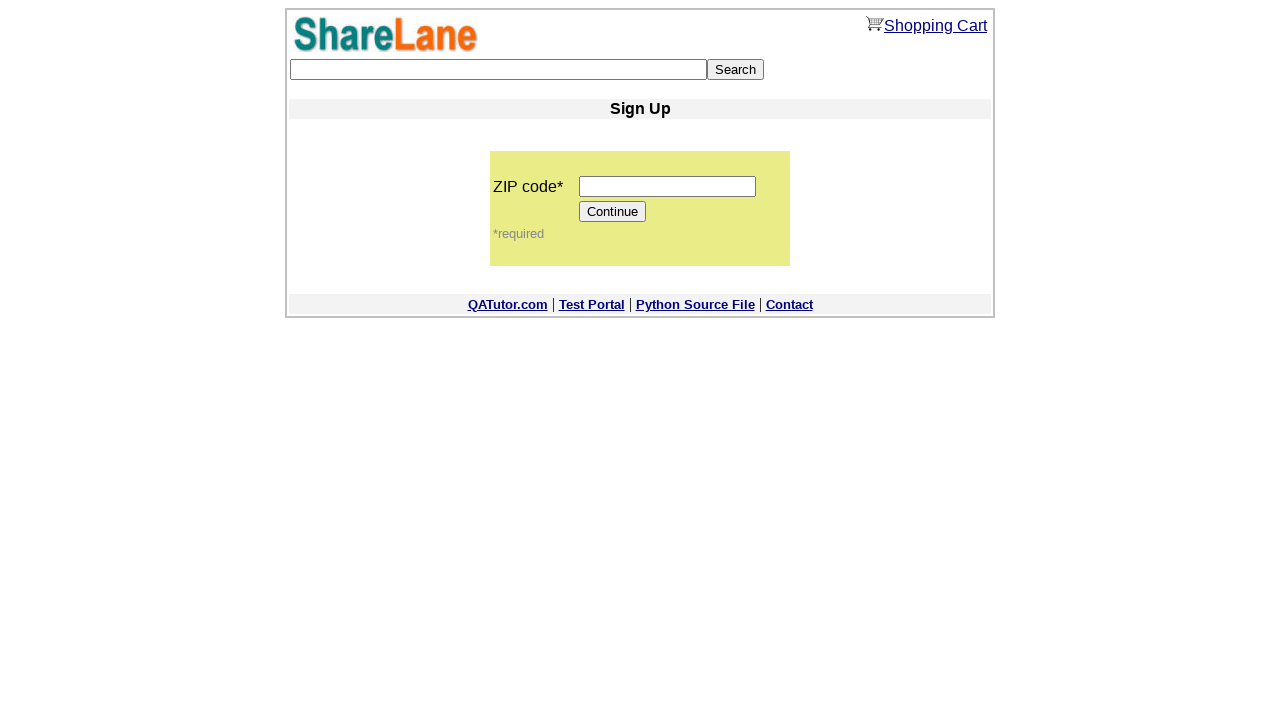

Filled zip code field with '12345' on input[name='zip_code']
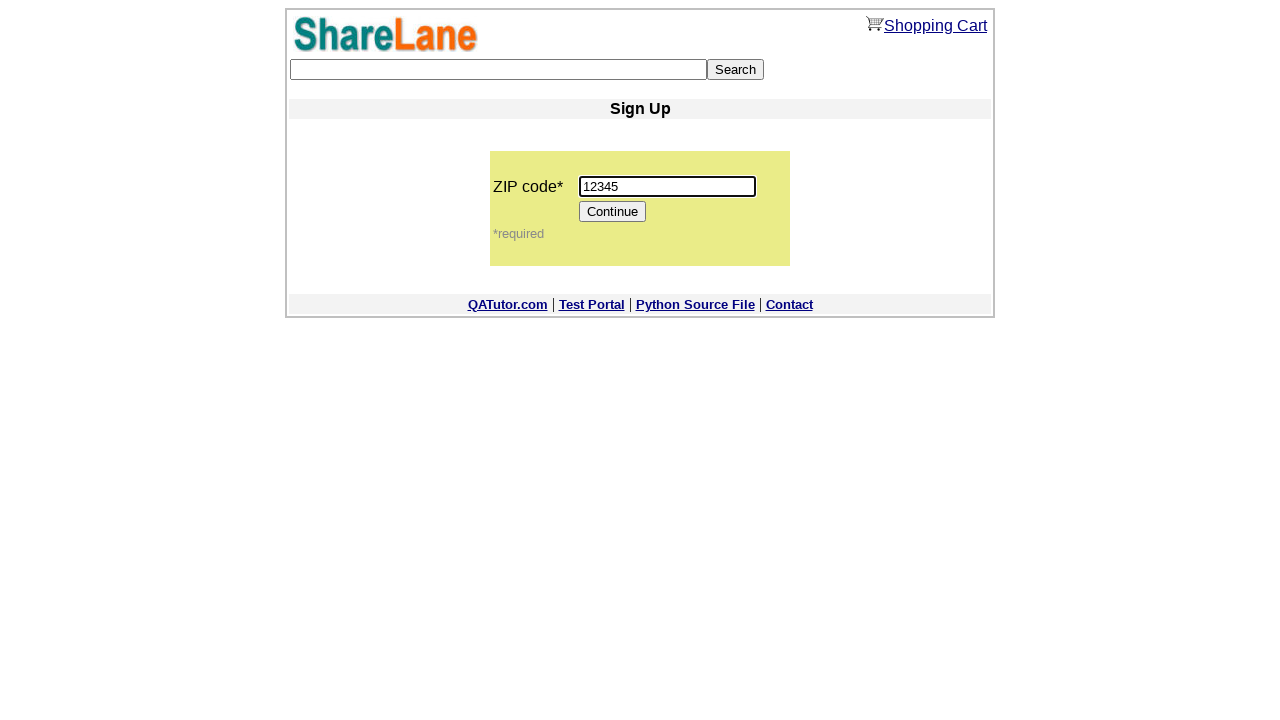

Clicked Continue button to proceed to registration form at (613, 212) on input[value='Continue']
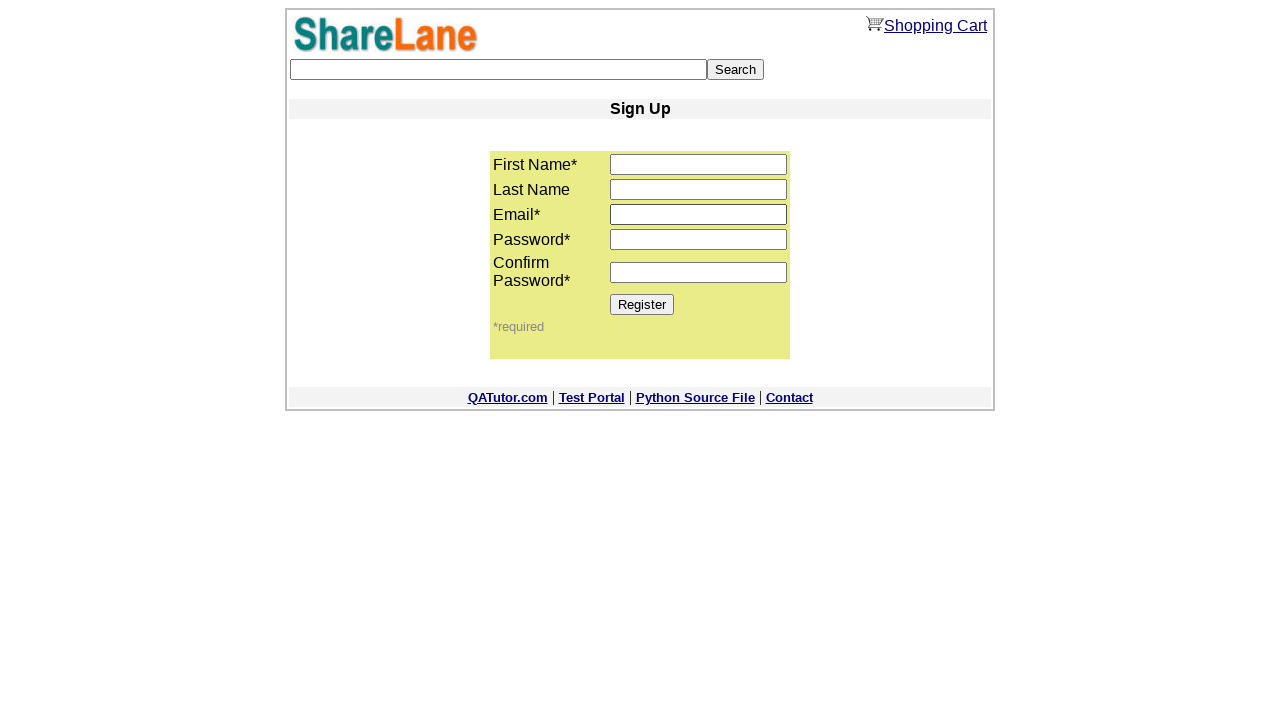

Registration form loaded successfully
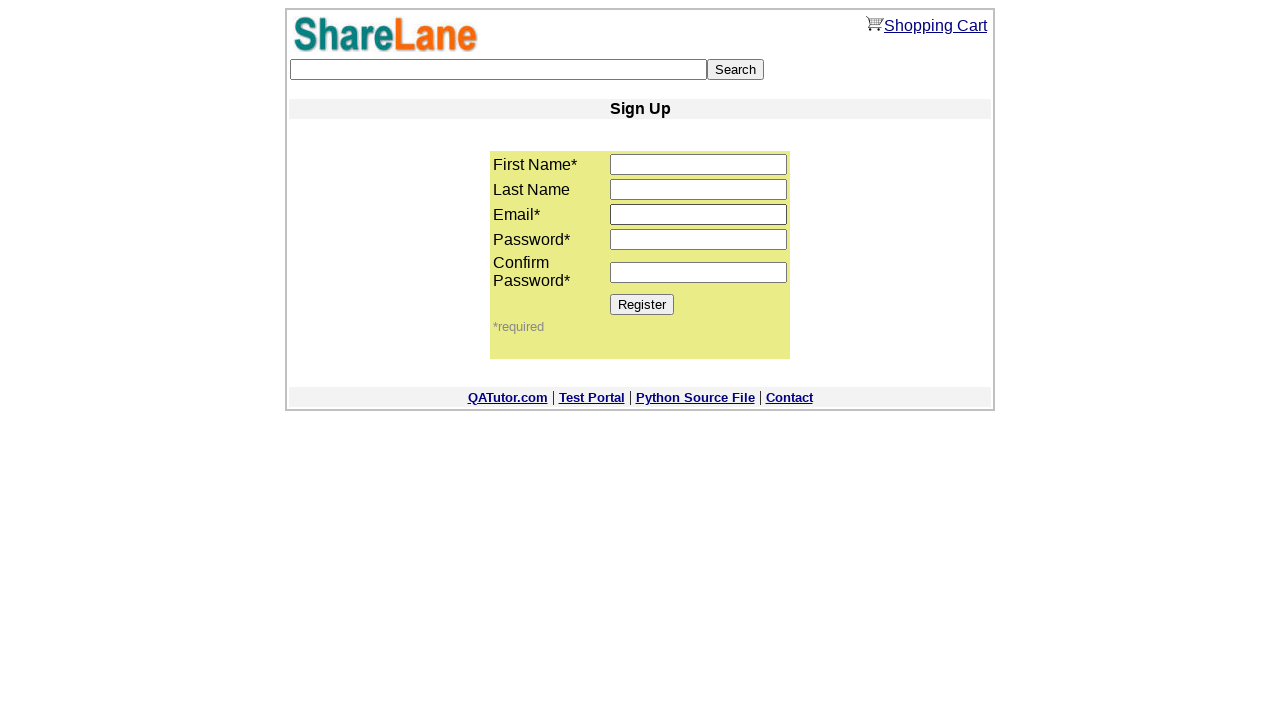

Filled first name field with 'Sasha' on input[name='first_name']
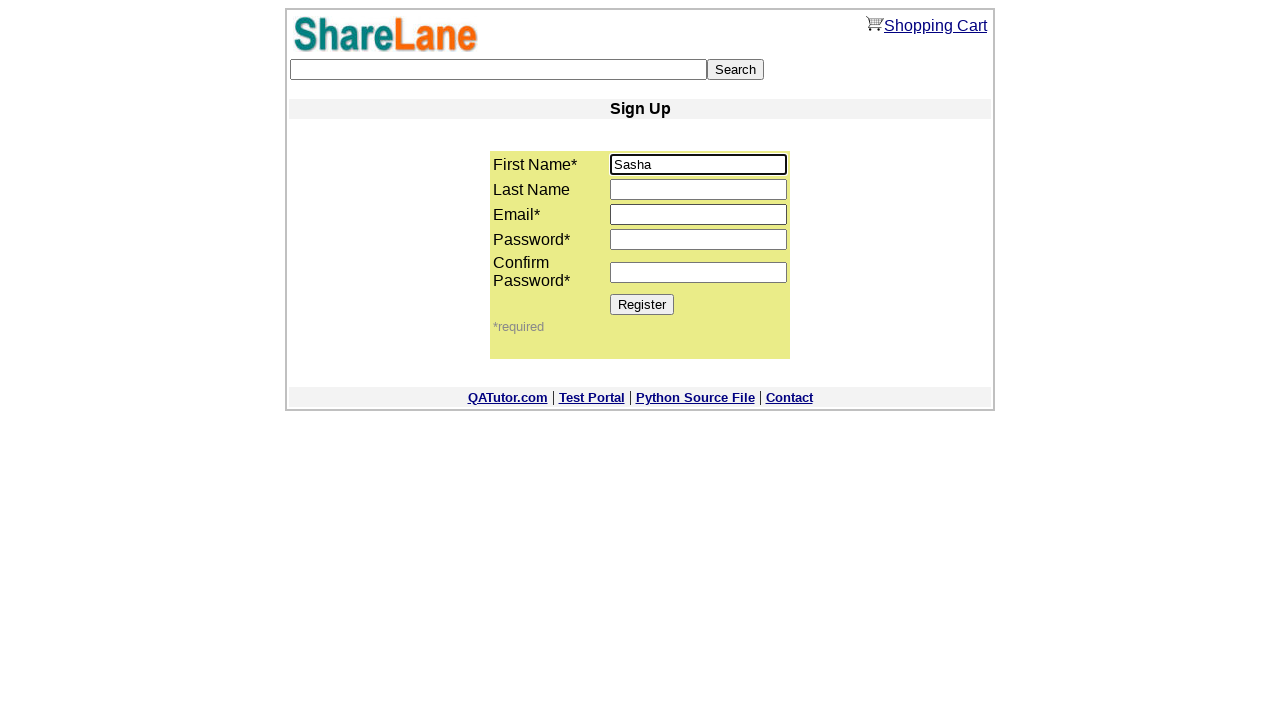

Filled last name field with 'Gold' on input[name='last_name']
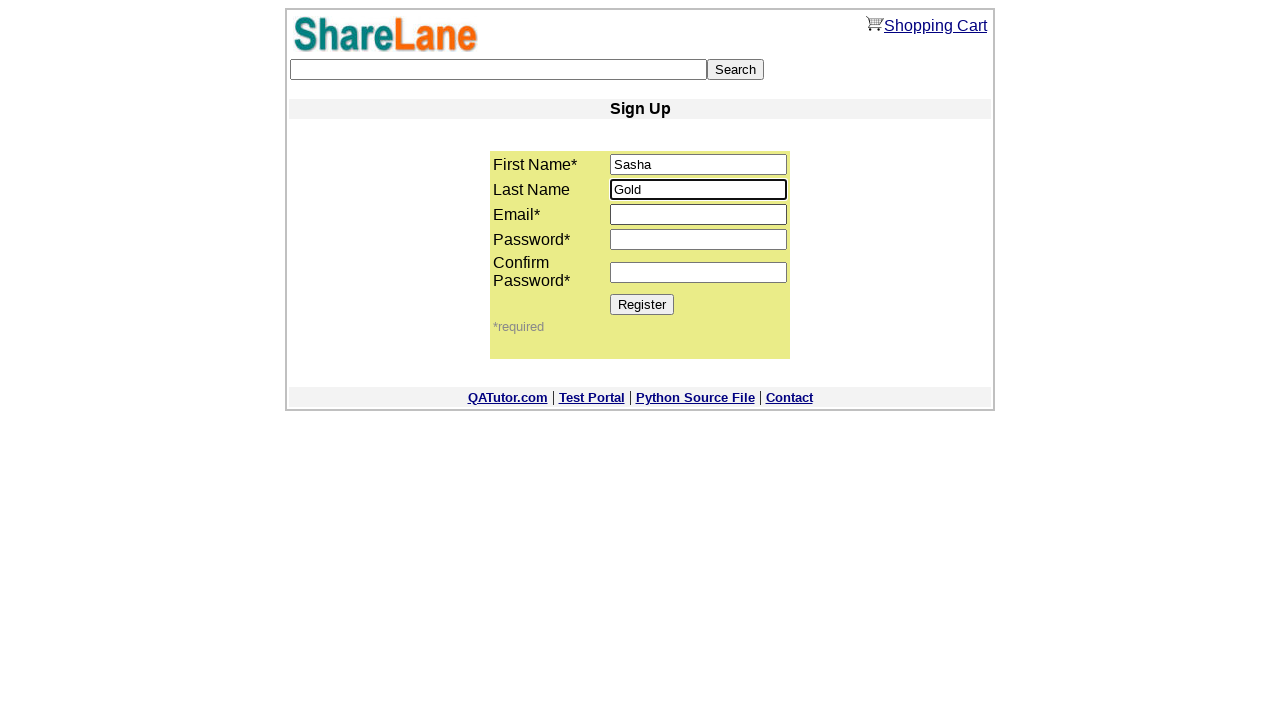

Filled email field with 'testuser467@example.com' on input[name='email']
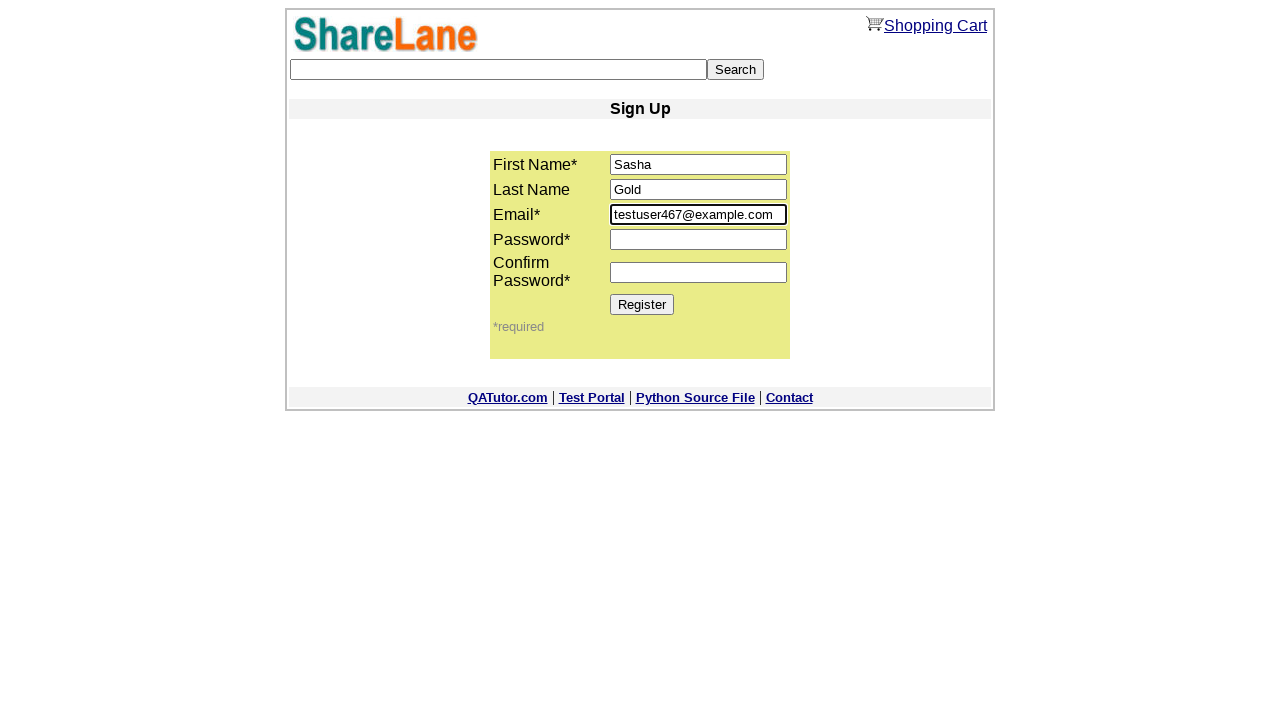

Filled password field with '123123' on input[name='password1']
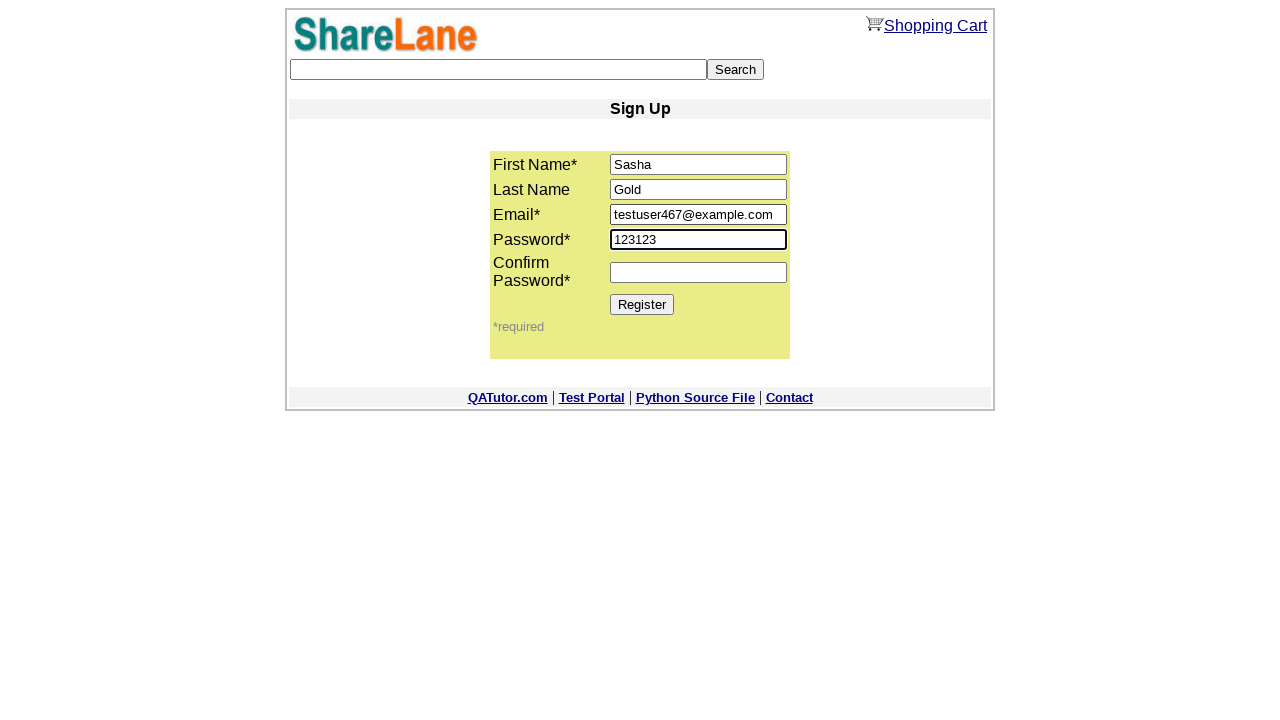

Filled password confirmation field with '123123' on input[name='password2']
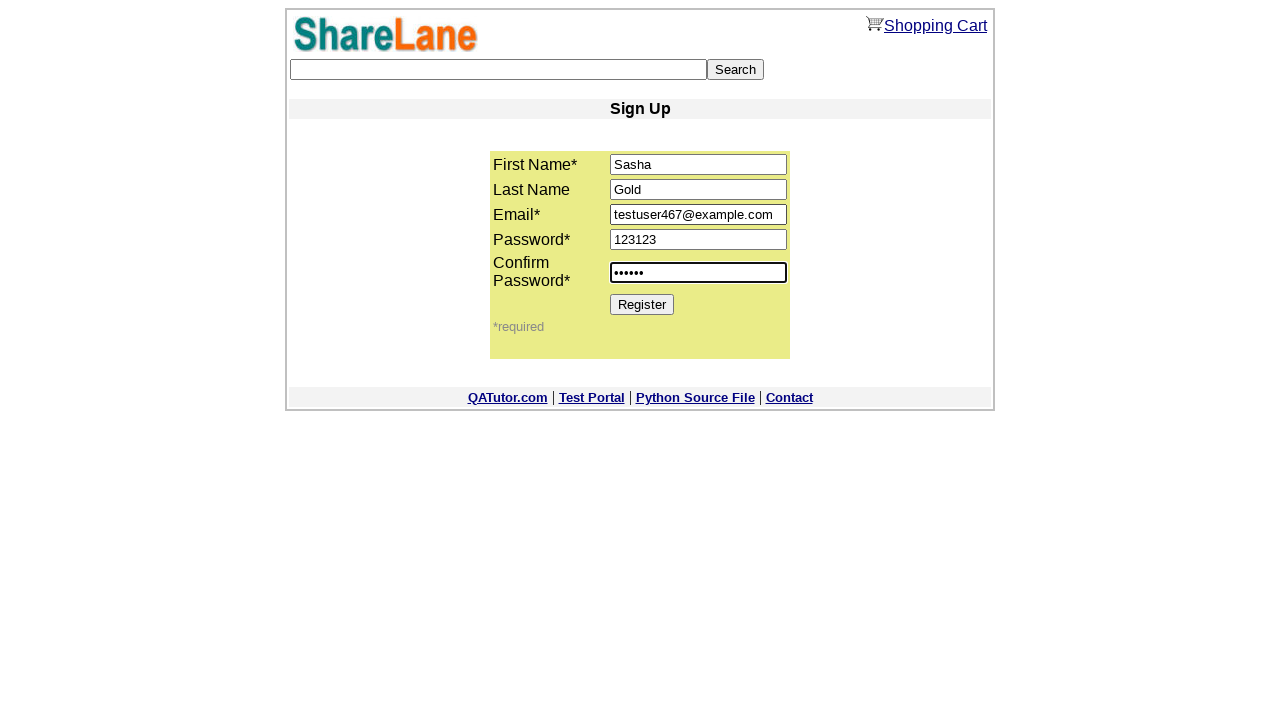

Clicked Register button to submit registration form at (642, 304) on input[value='Register']
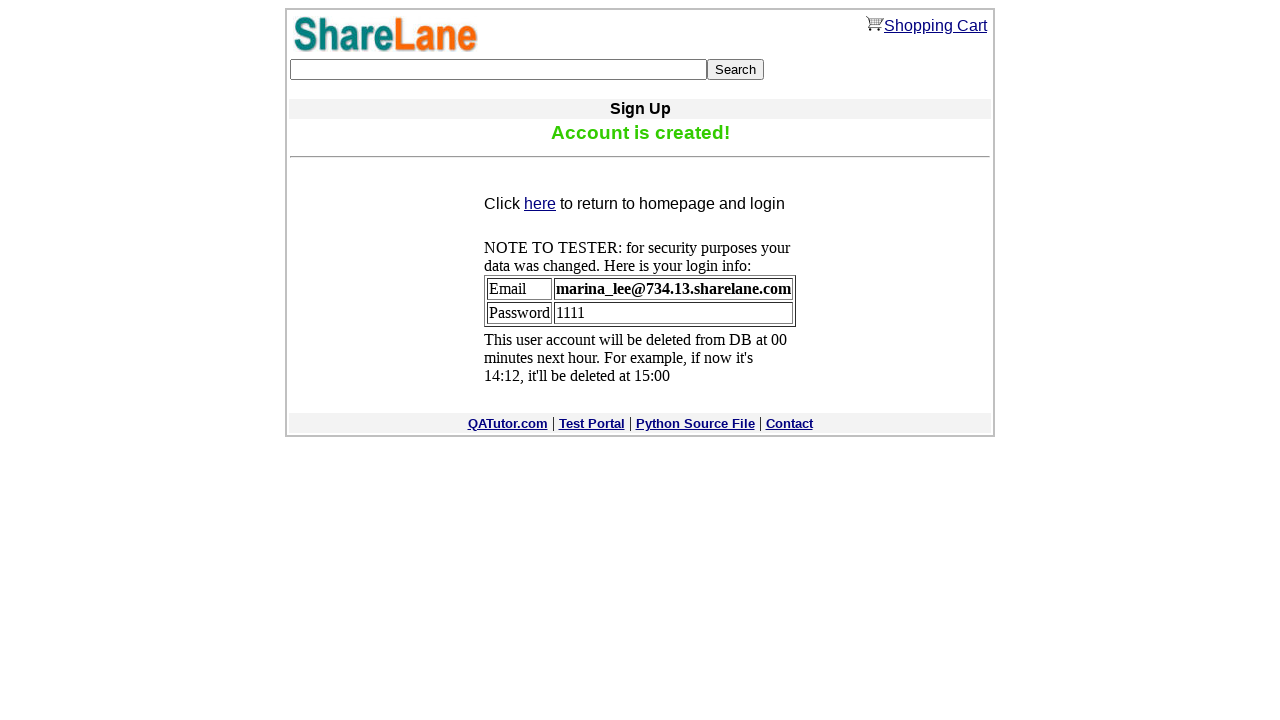

Confirmation message appeared
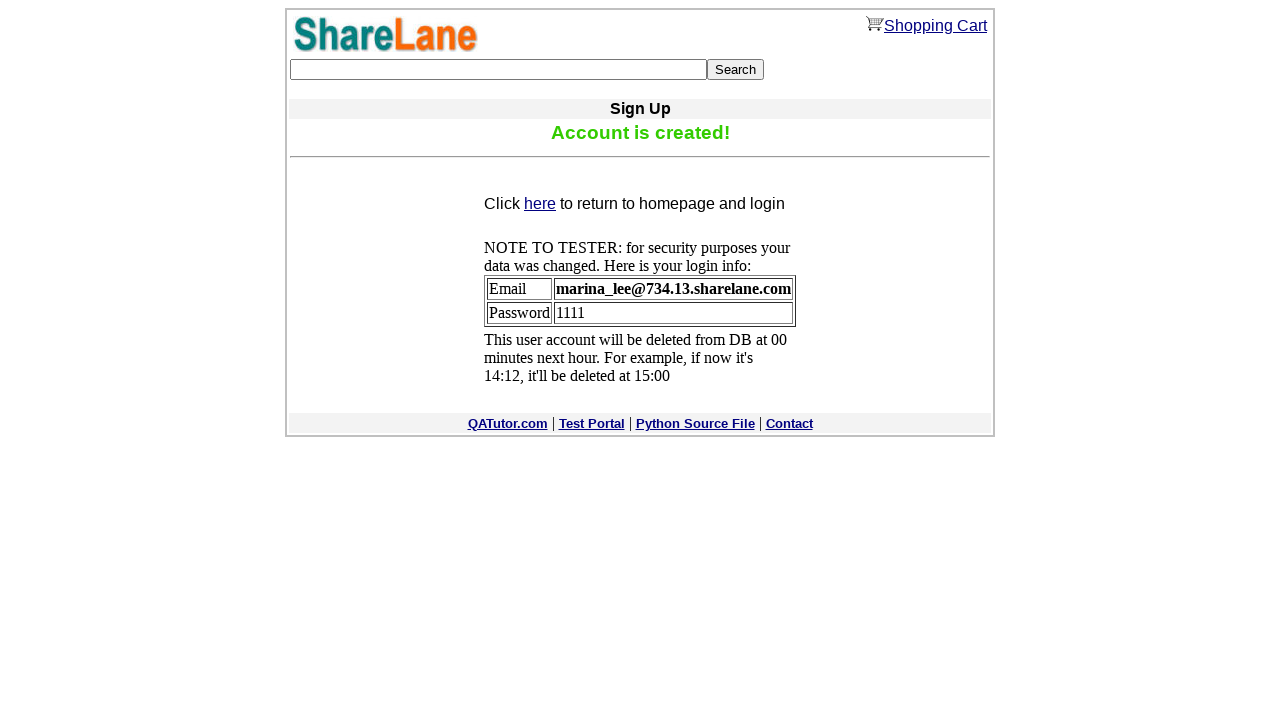

Verified confirmation message: 'Account is created!'
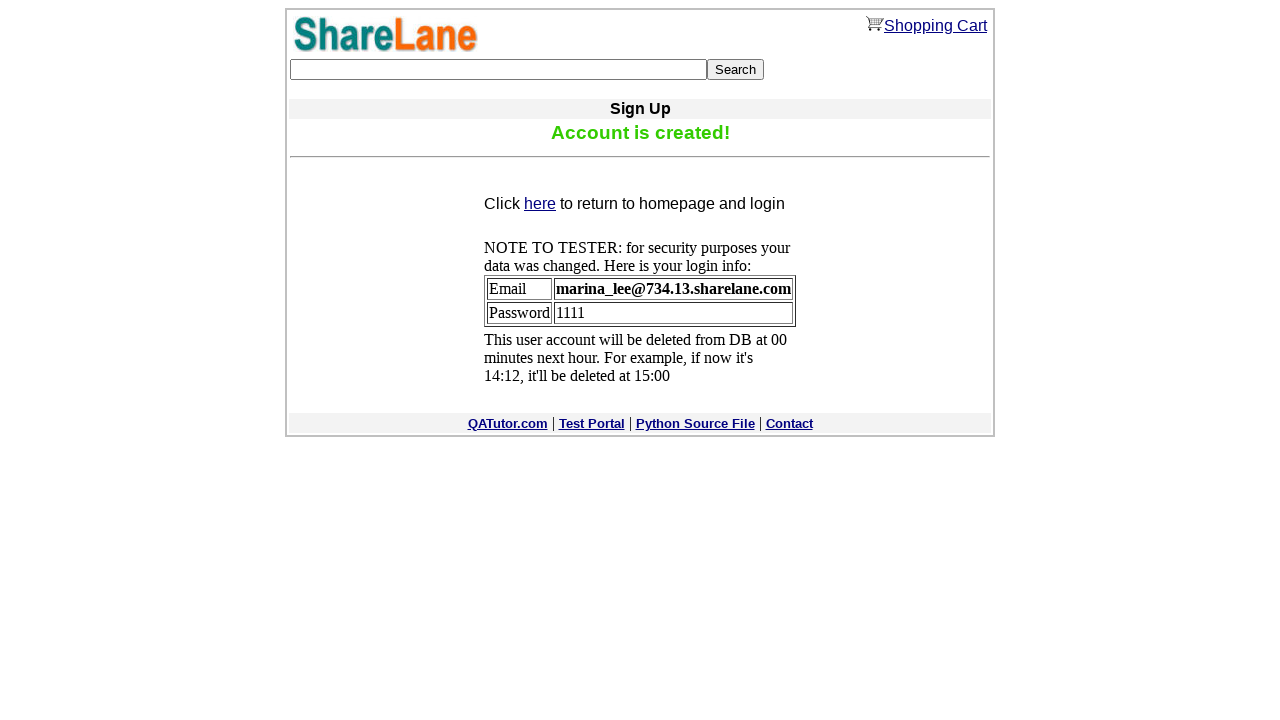

Assertion passed: Account creation confirmed
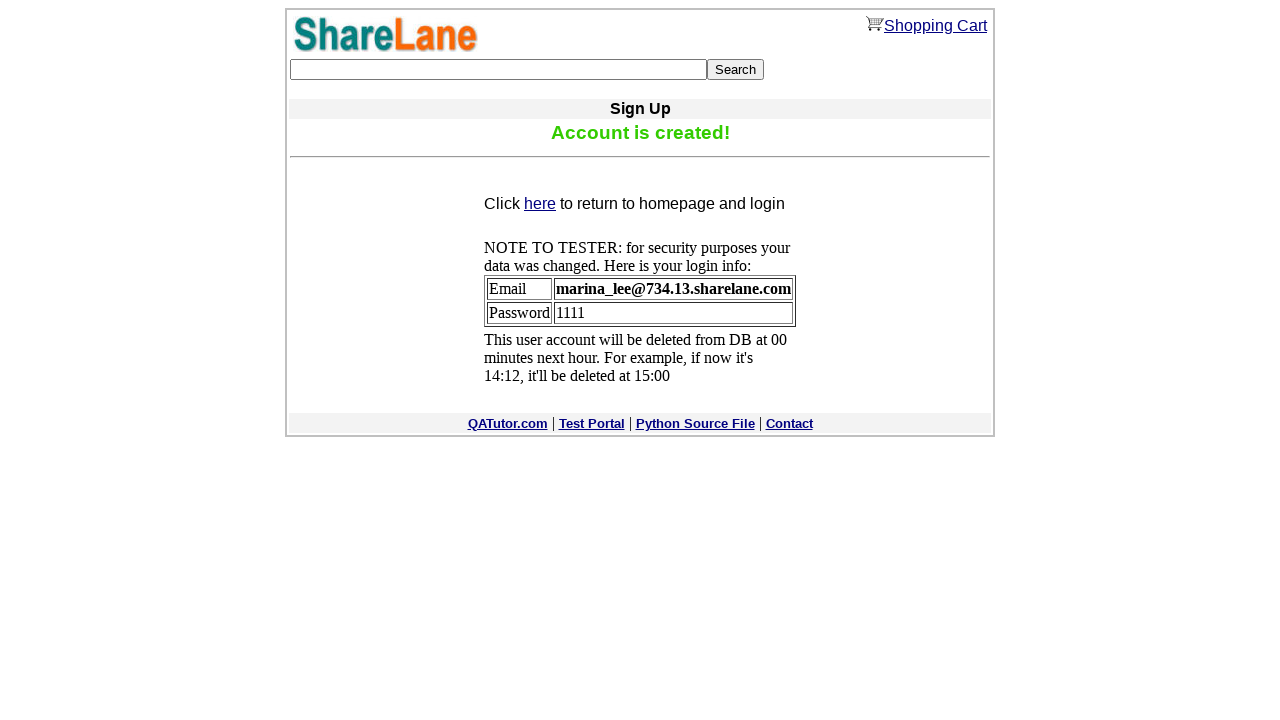

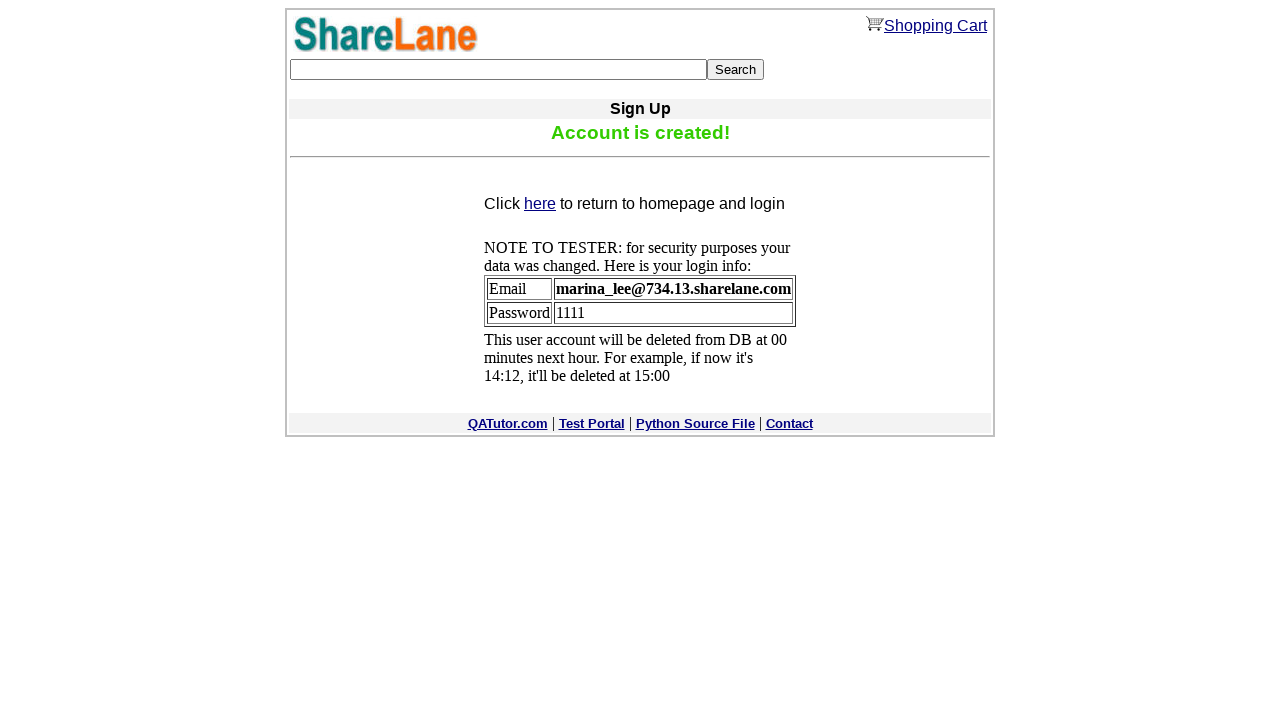